Tests dropdown interactions by selecting a month from a single-choice dropdown and selecting/deselecting multiple options from a multi-select list for hobbies.

Starting URL: https://trainingbypackt.github.io/Beginning-Selenium/lesson_3/exercise_3_1.html

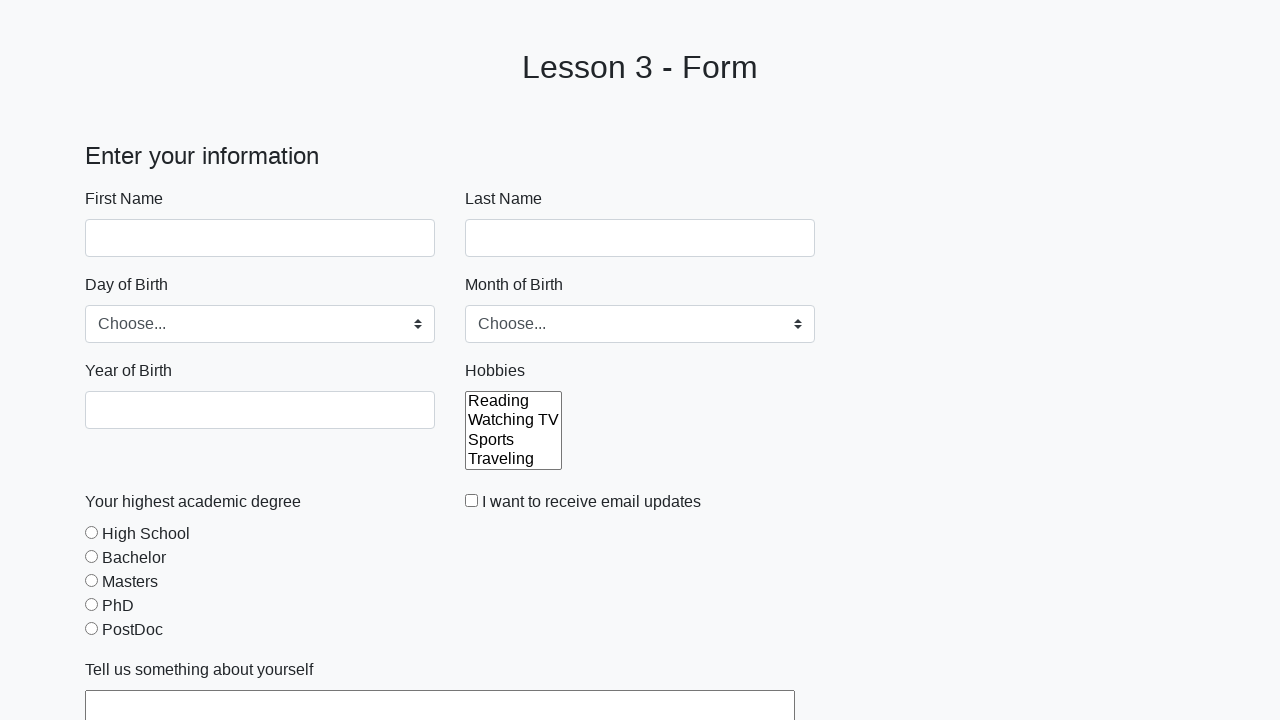

Selected 'February' from month of birth dropdown on #monthOfBirth
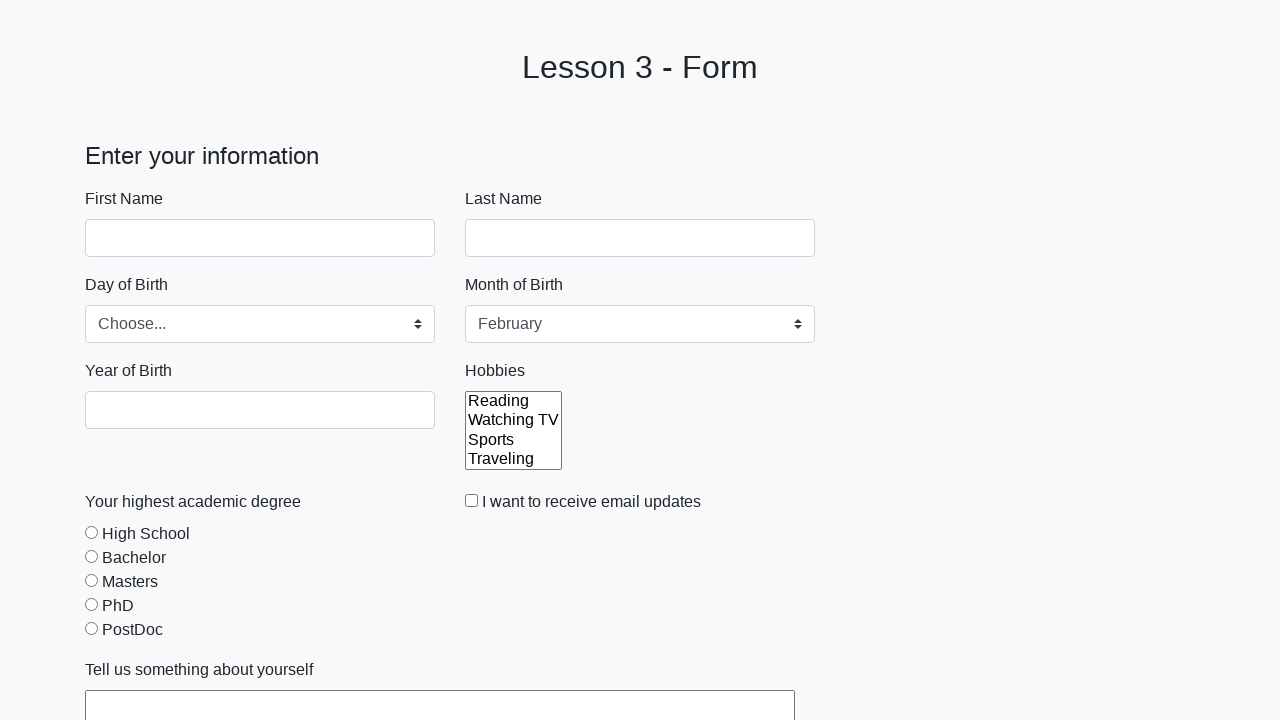

Selected 'Reading' from hobbies multi-select list on #hobbies
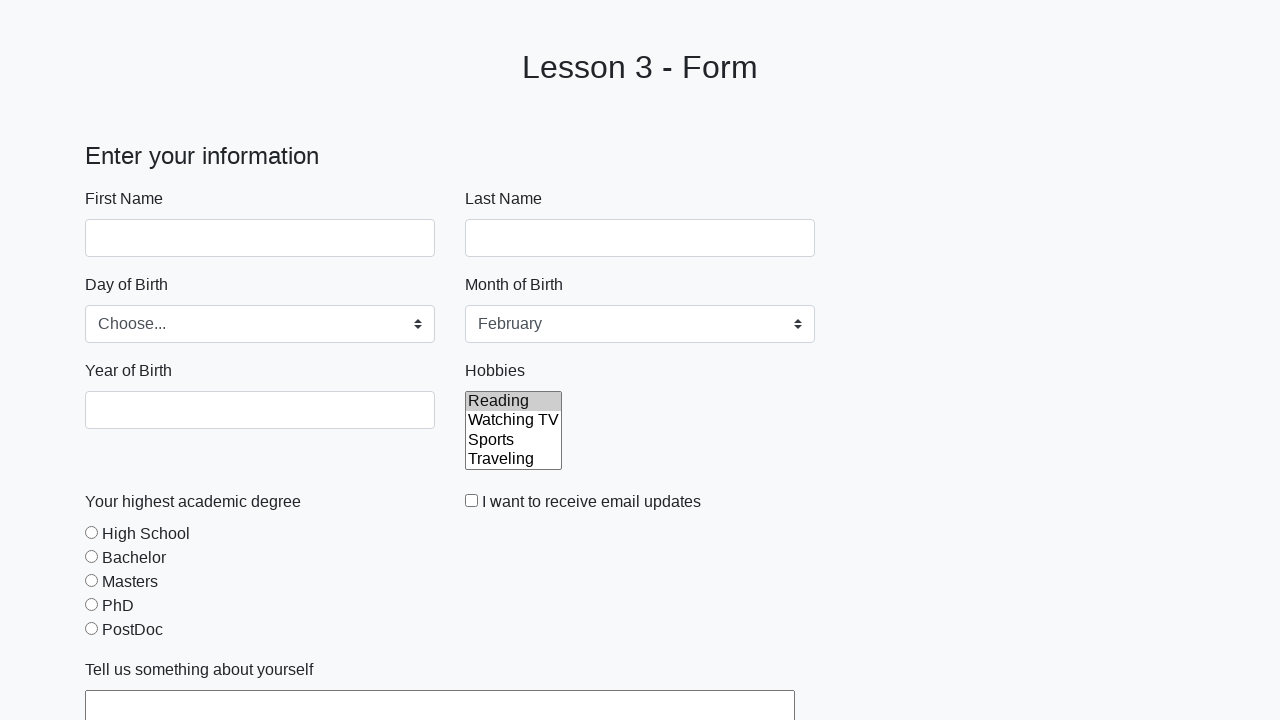

Selected multiple hobbies: 'Reading', 'Sports', and 'Traveling' on #hobbies
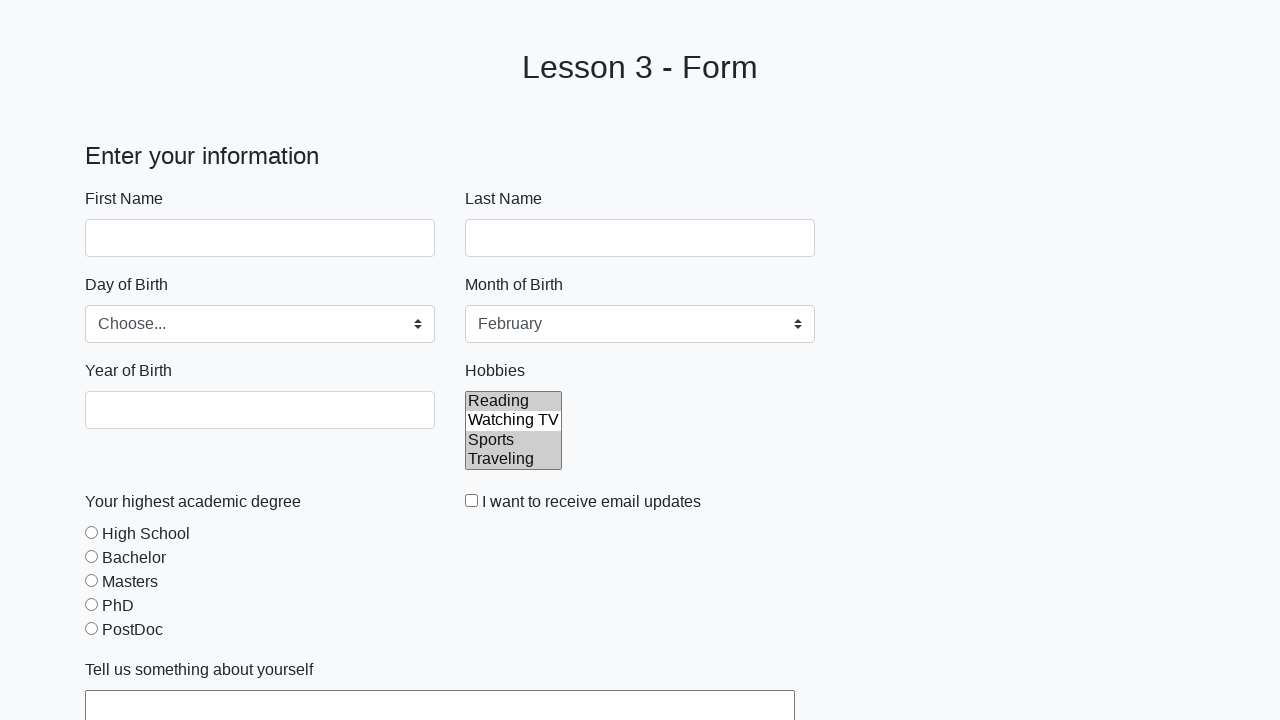

Deselected 'Sports' from hobbies, keeping 'Reading' and 'Traveling' selected on #hobbies
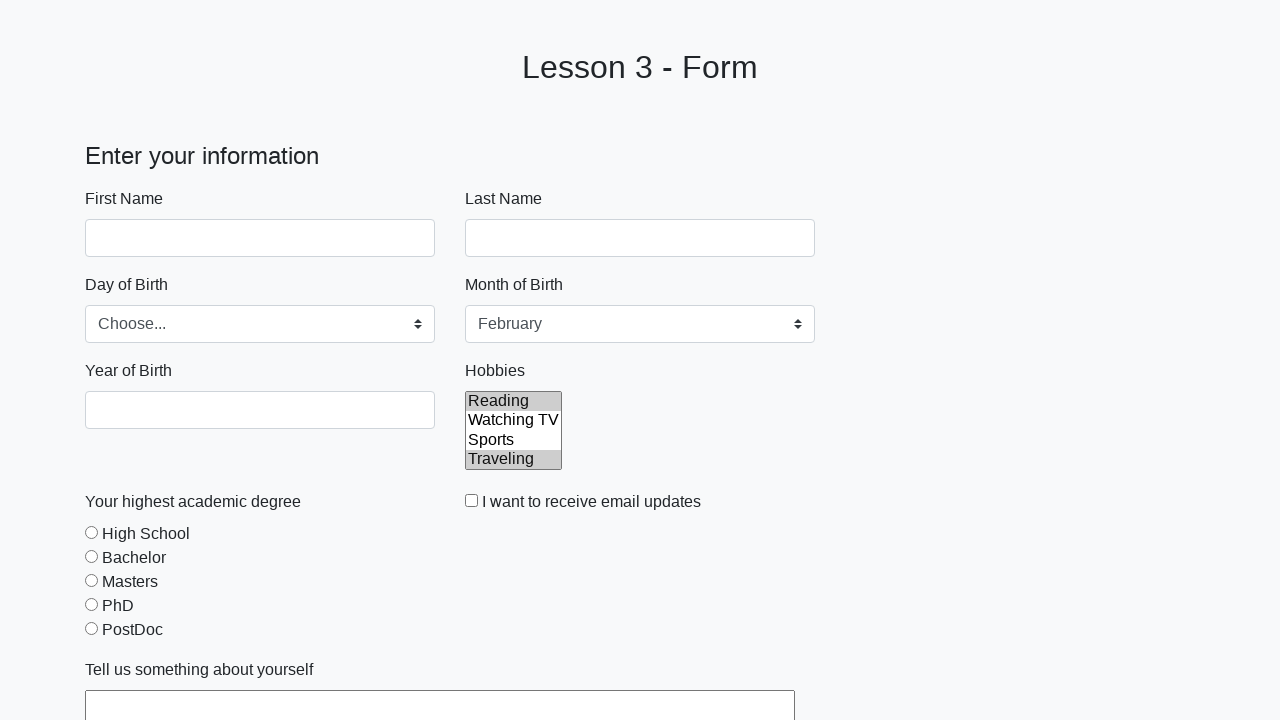

Verified hobbies multi-select list is present and selections are applied
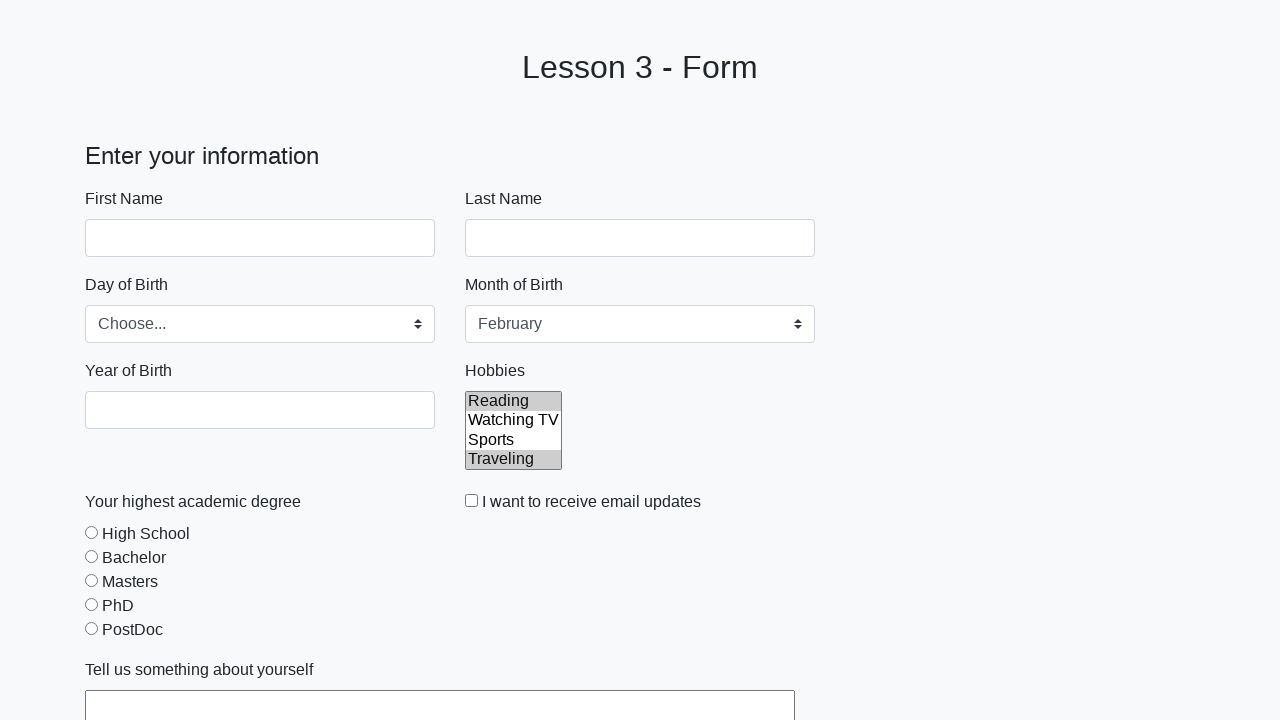

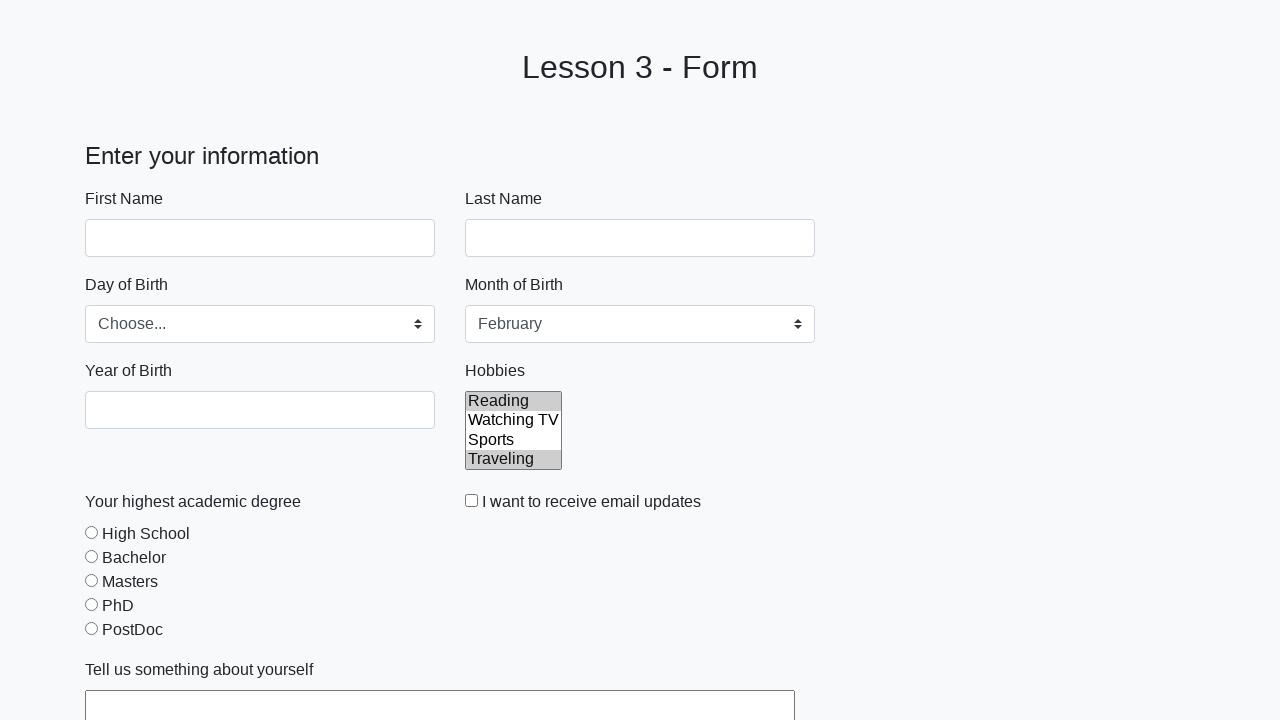